Tests the contact form validation on Jupiter Cloud testing site by clicking submit without filling fields to verify error messages appear, then fills the form with valid data and submits successfully.

Starting URL: http://jupiter.cloud.planittesting.com

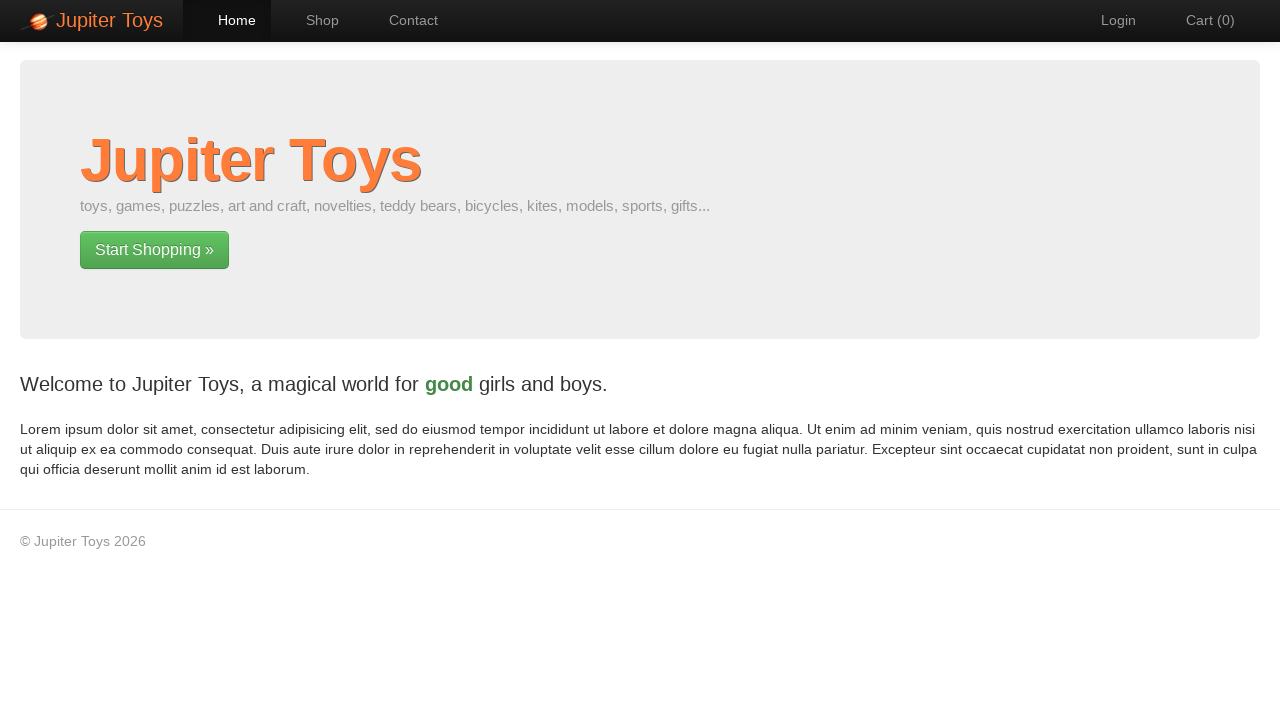

Clicked Contact navigation link at (404, 20) on #nav-contact a
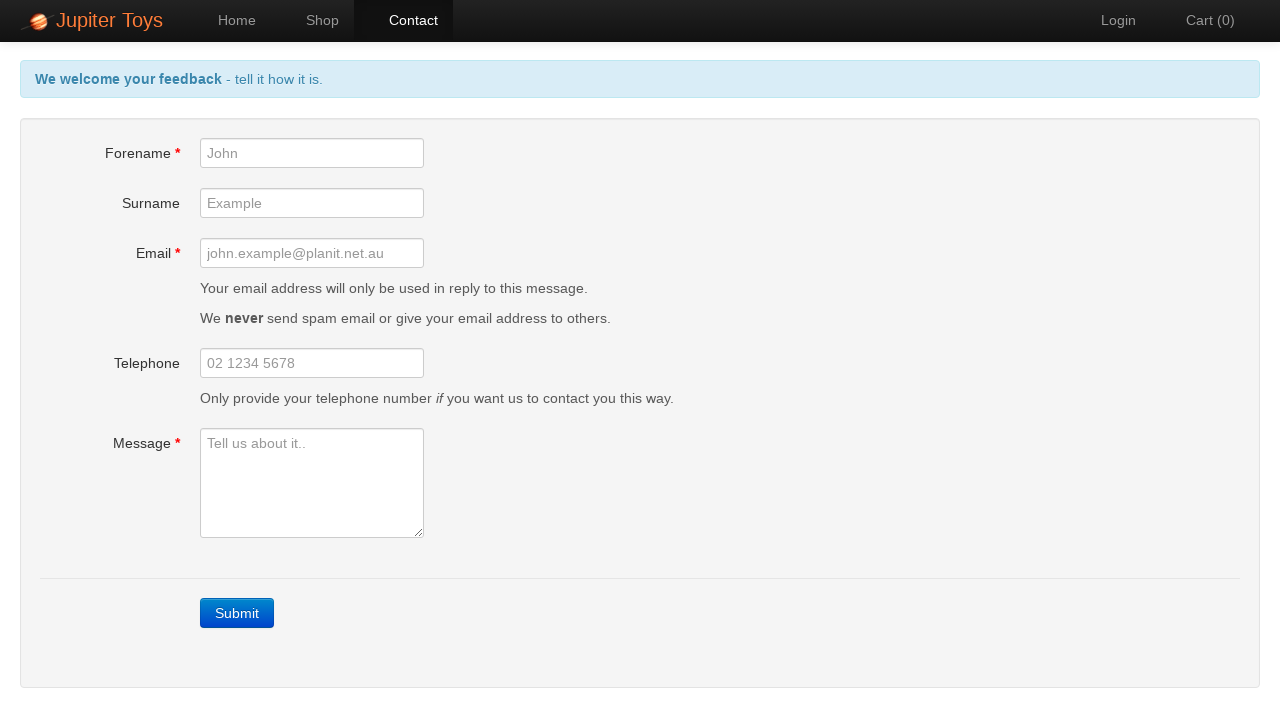

Submit button is now visible
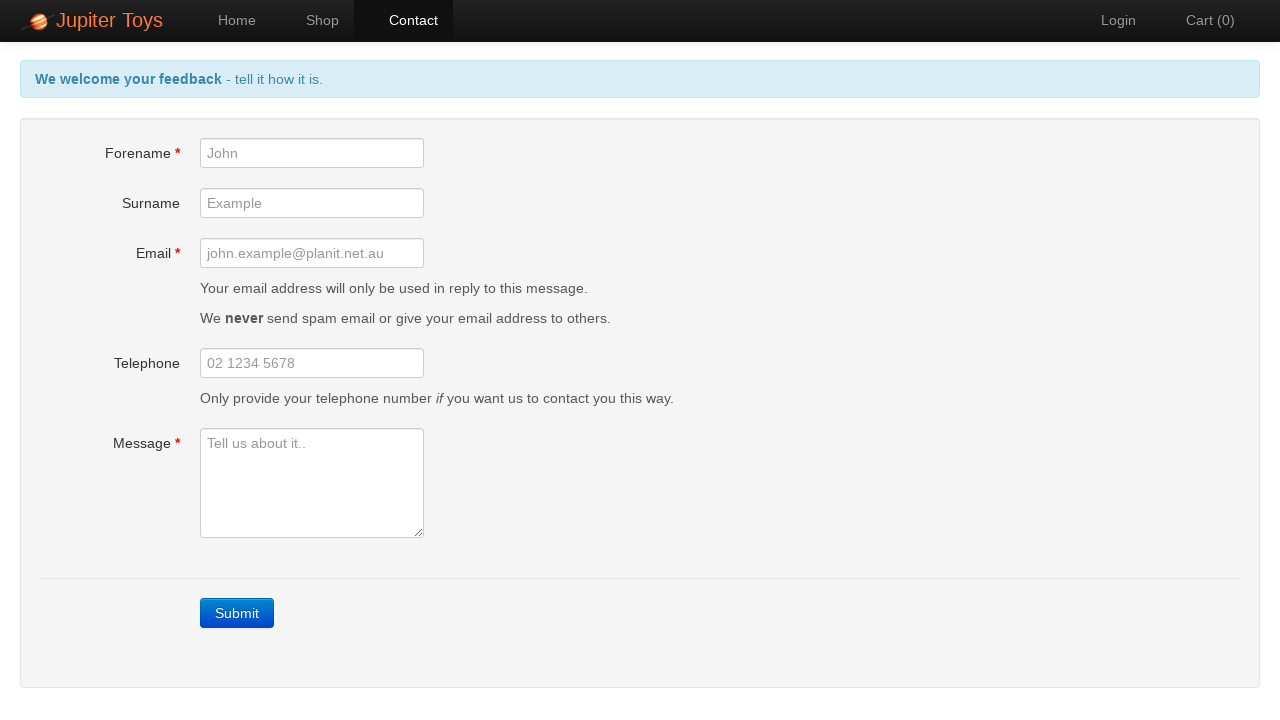

Clicked Submit button without filling form fields to trigger validation errors at (237, 613) on xpath=//a[contains(@class, 'btn') and contains(text(), 'Submit')]
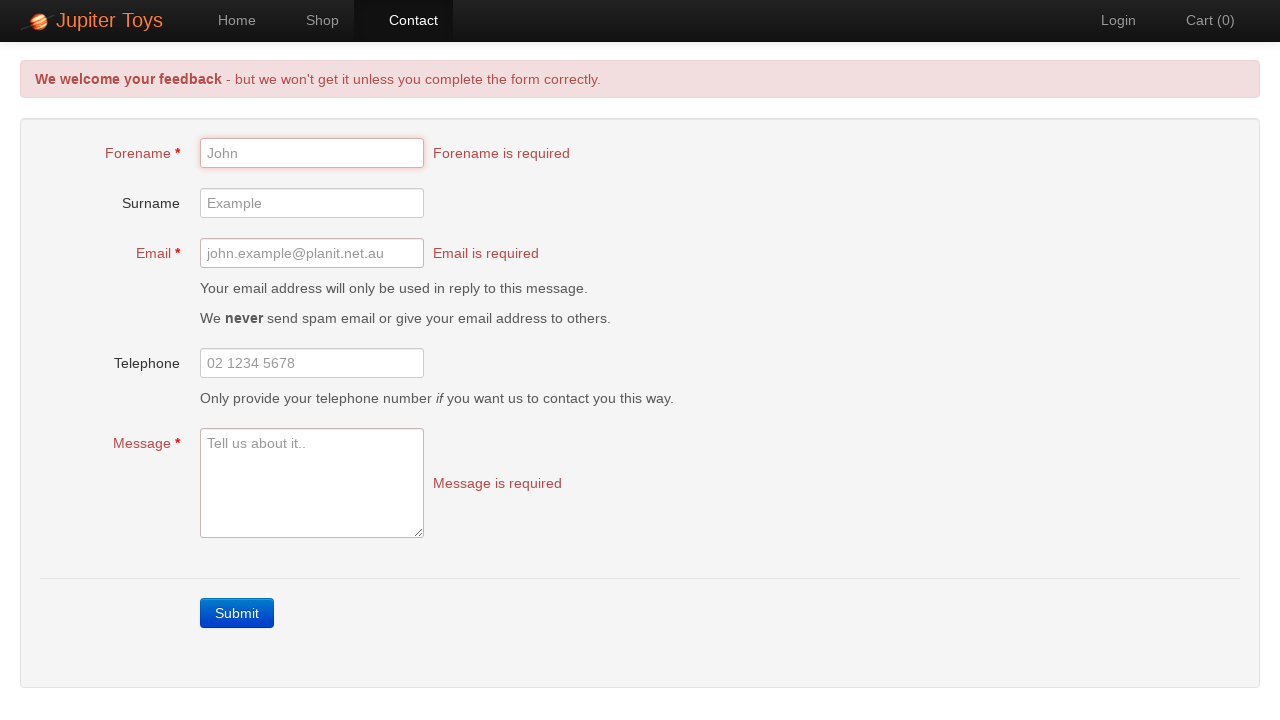

Forename error message is now visible
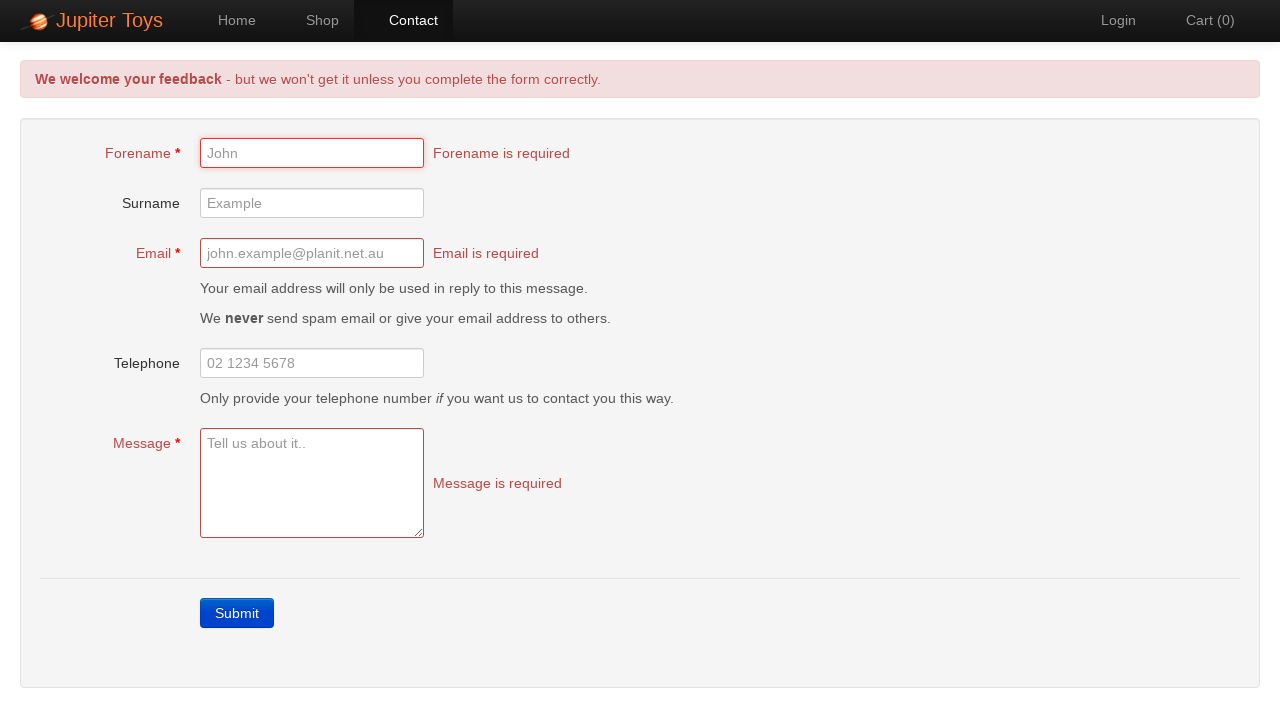

Verified forename error message displays 'Forename is required'
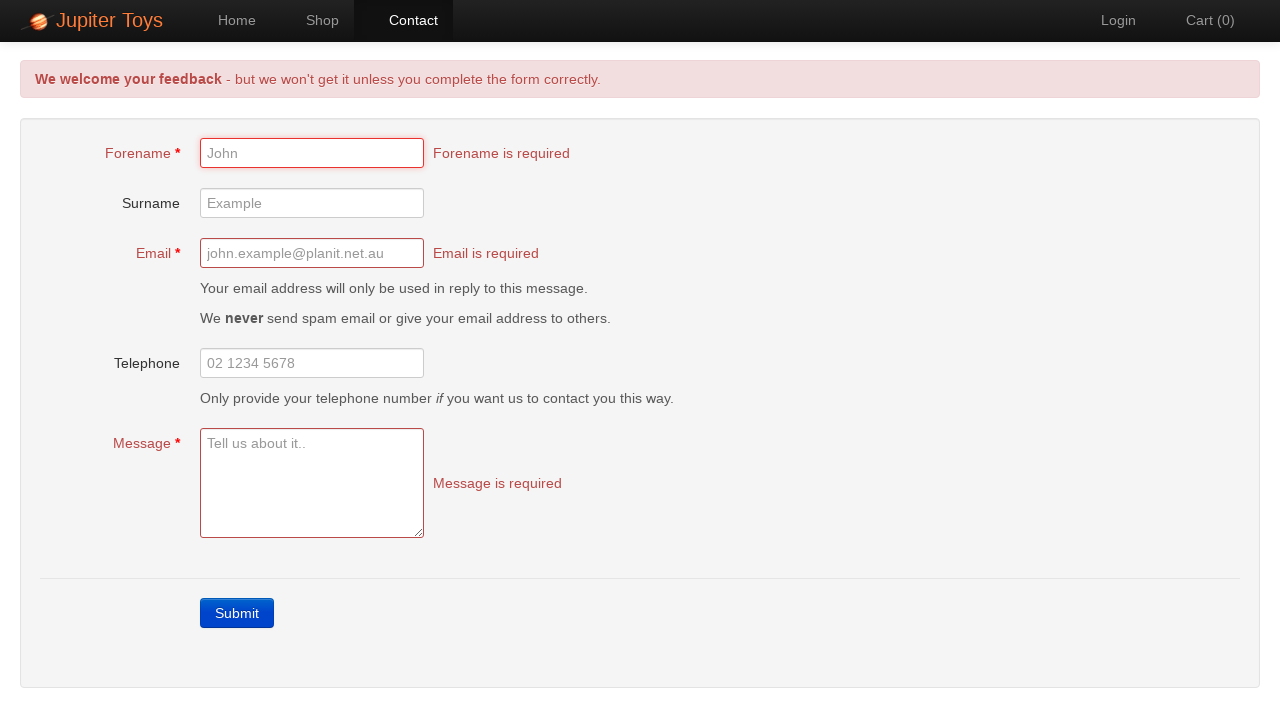

Verified email error message displays 'Email is required'
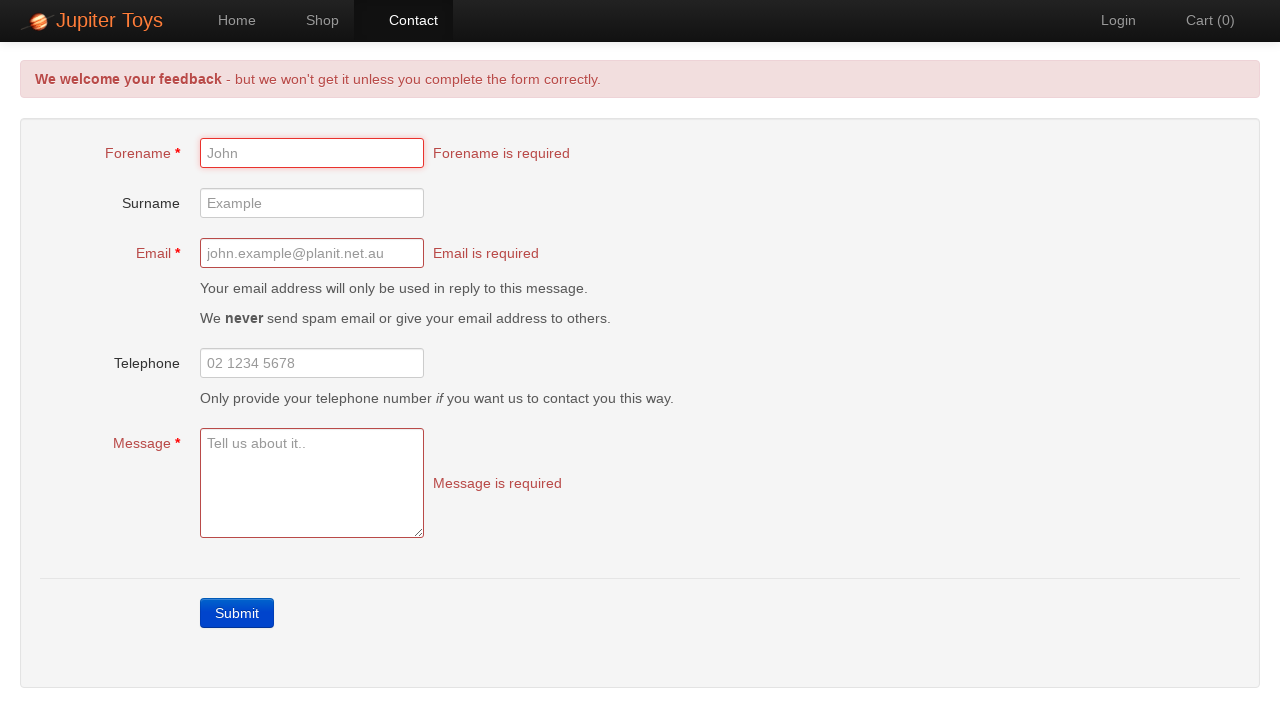

Verified message error message displays 'Message is required'
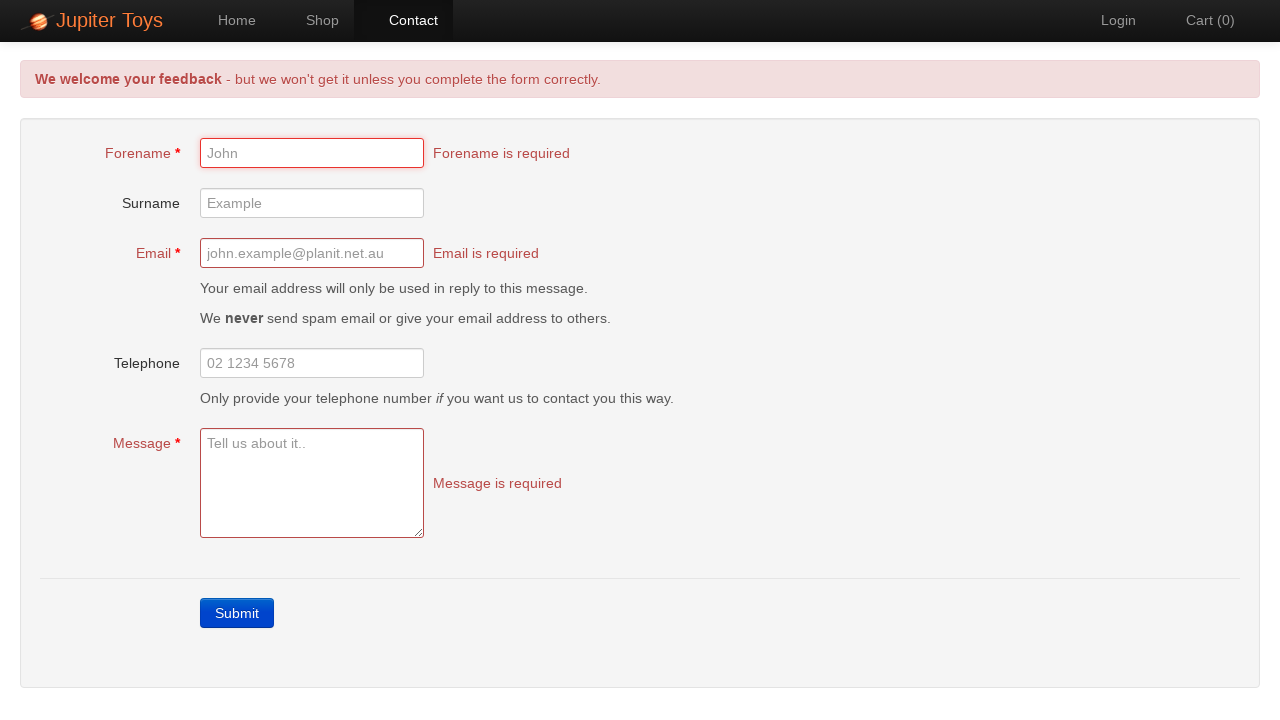

Filled forename field with 'Michael' on #forename
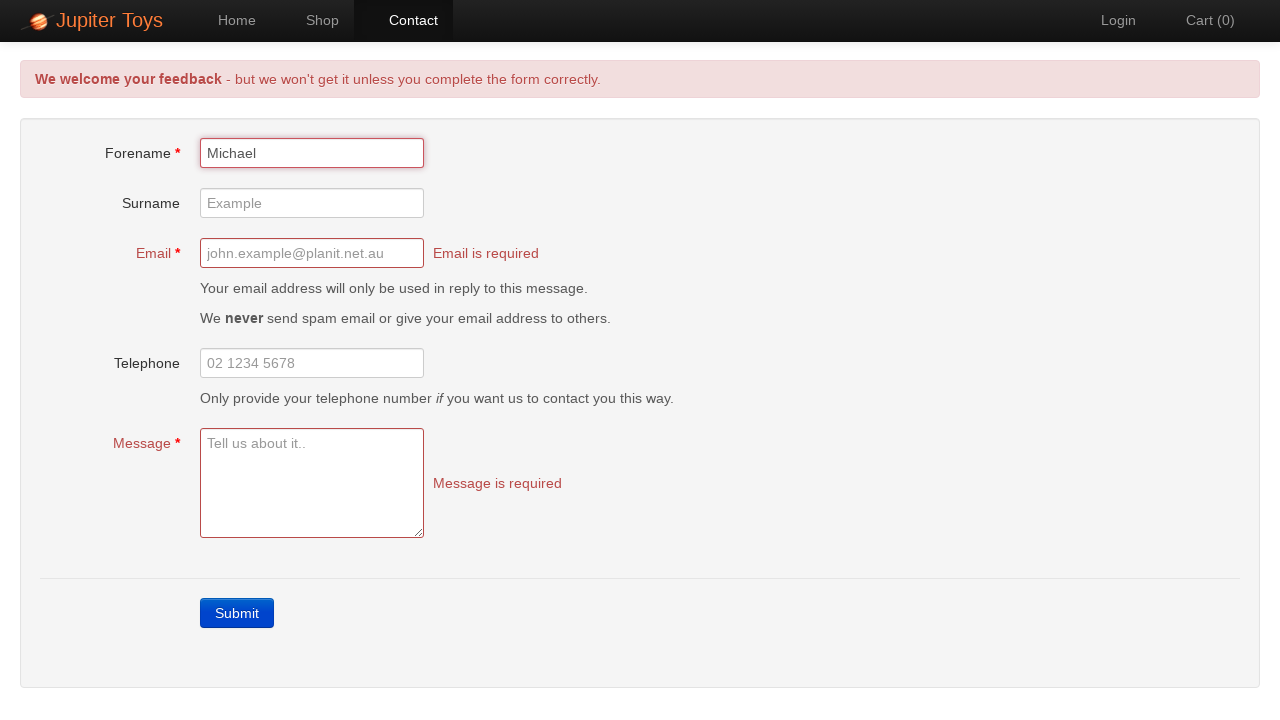

Filled surname field with 'Johnson' on #surname
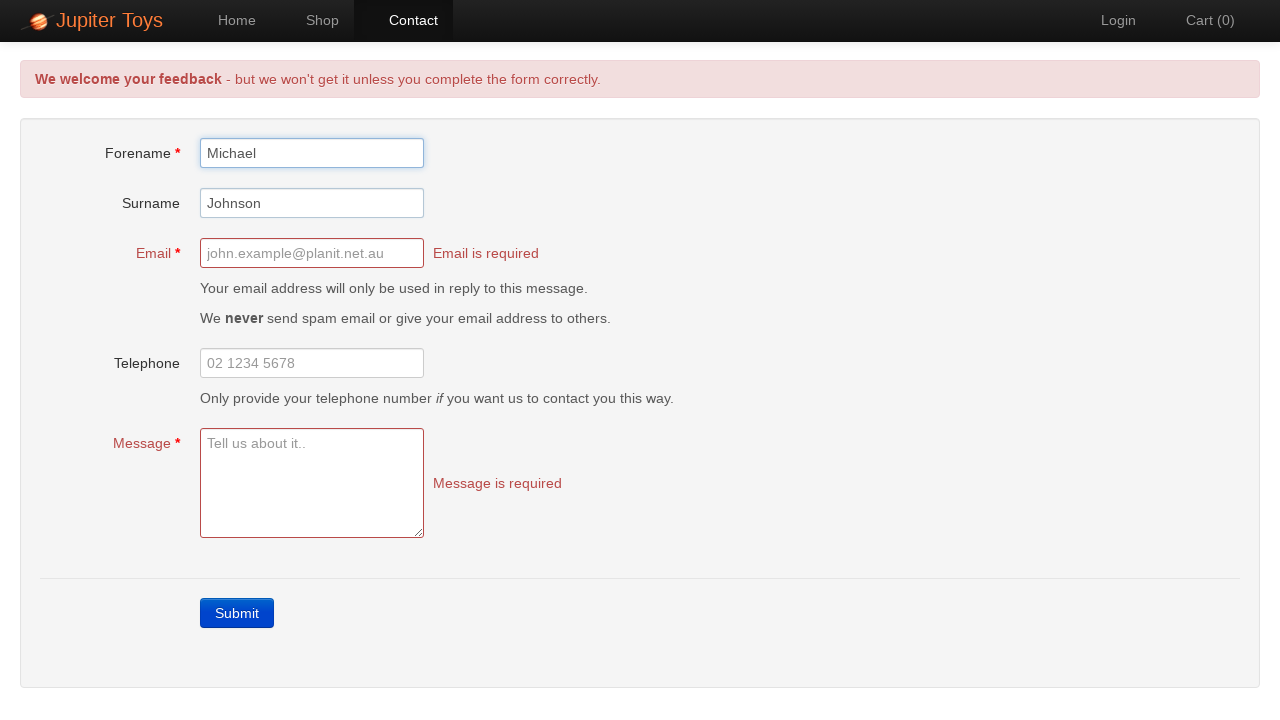

Filled email field with 'michael.johnson@testmail.com' on #email
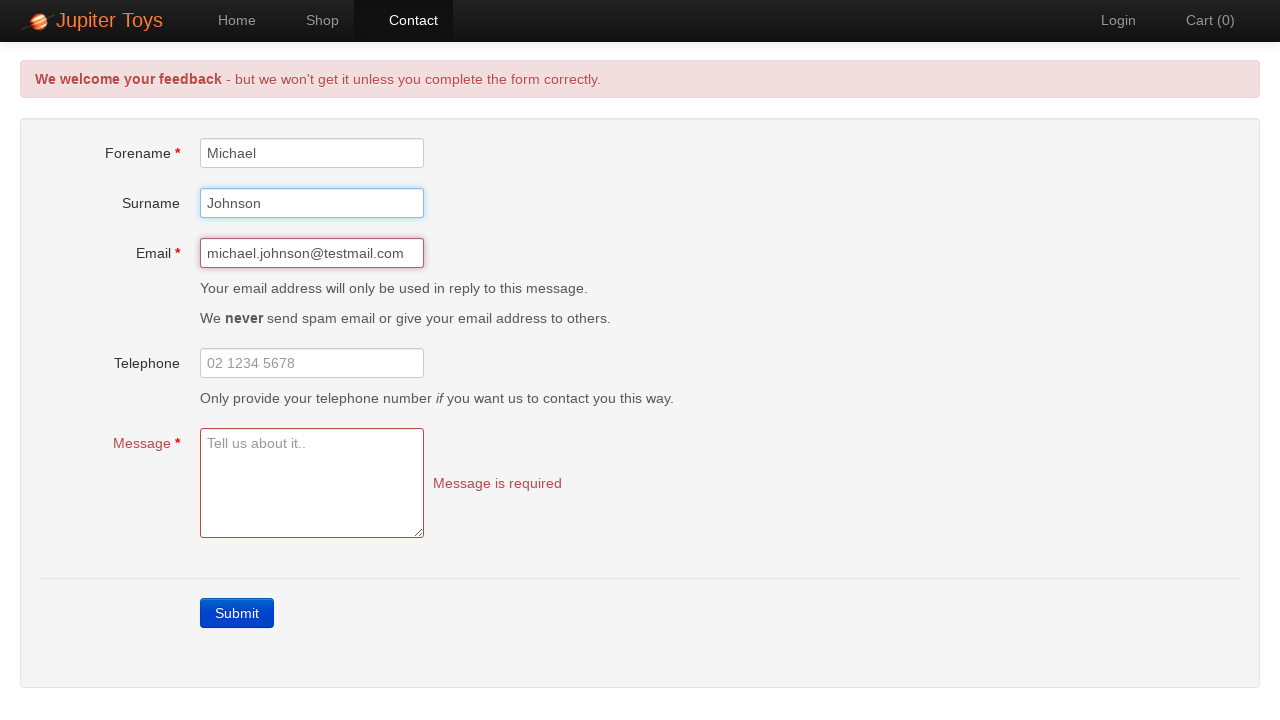

Filled telephone field with '5551234567' on #telephone
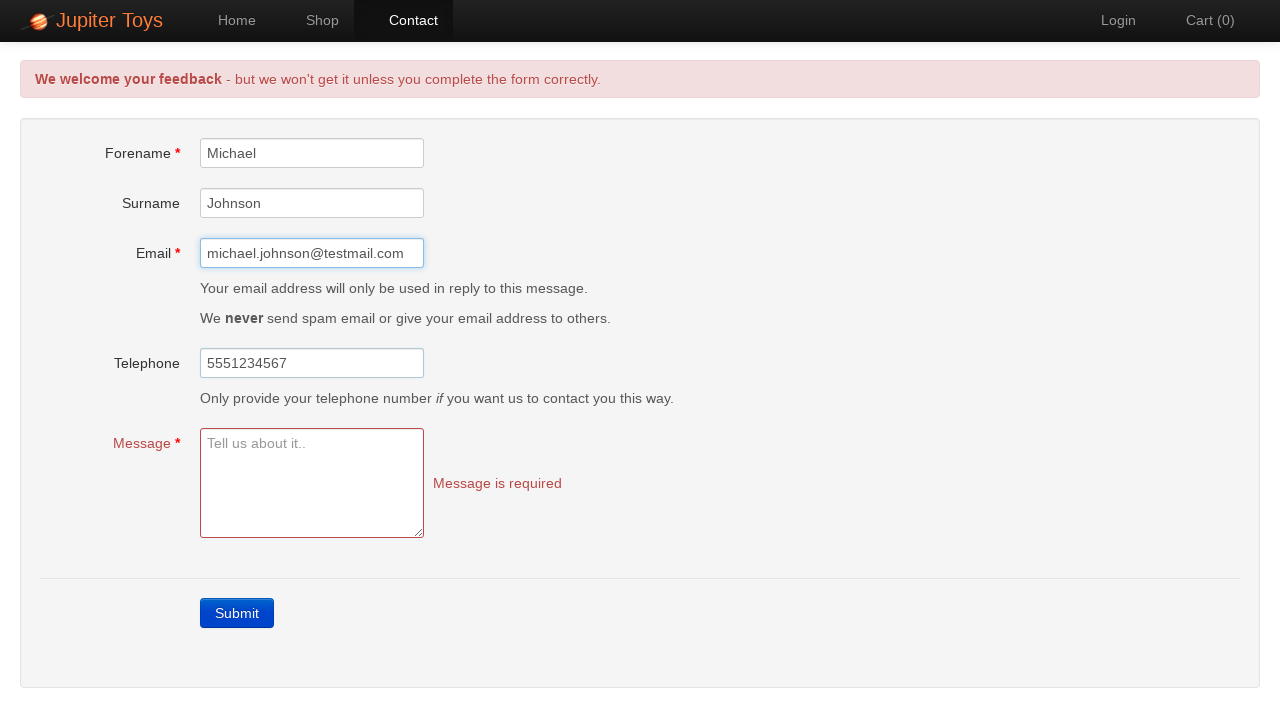

Filled message field with test message on #message
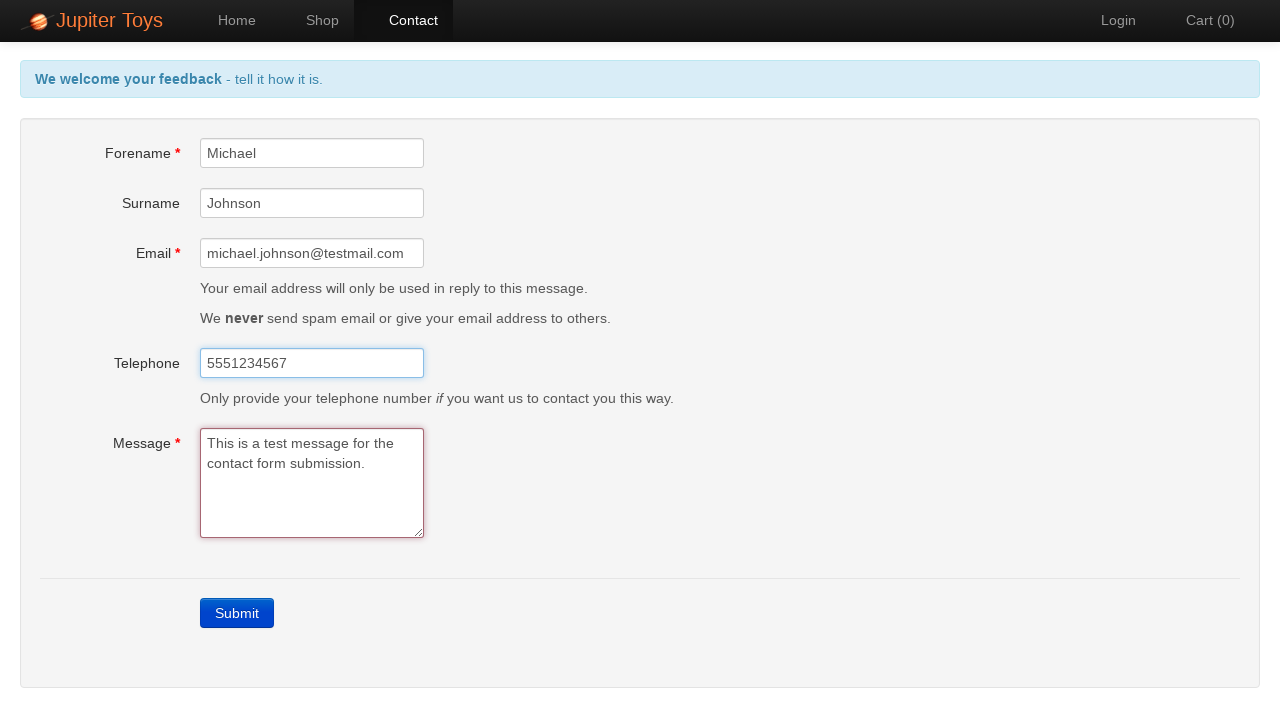

Clicked Submit button with all form fields filled at (237, 613) on xpath=//a[contains(@class, 'btn') and contains(text(), 'Submit')]
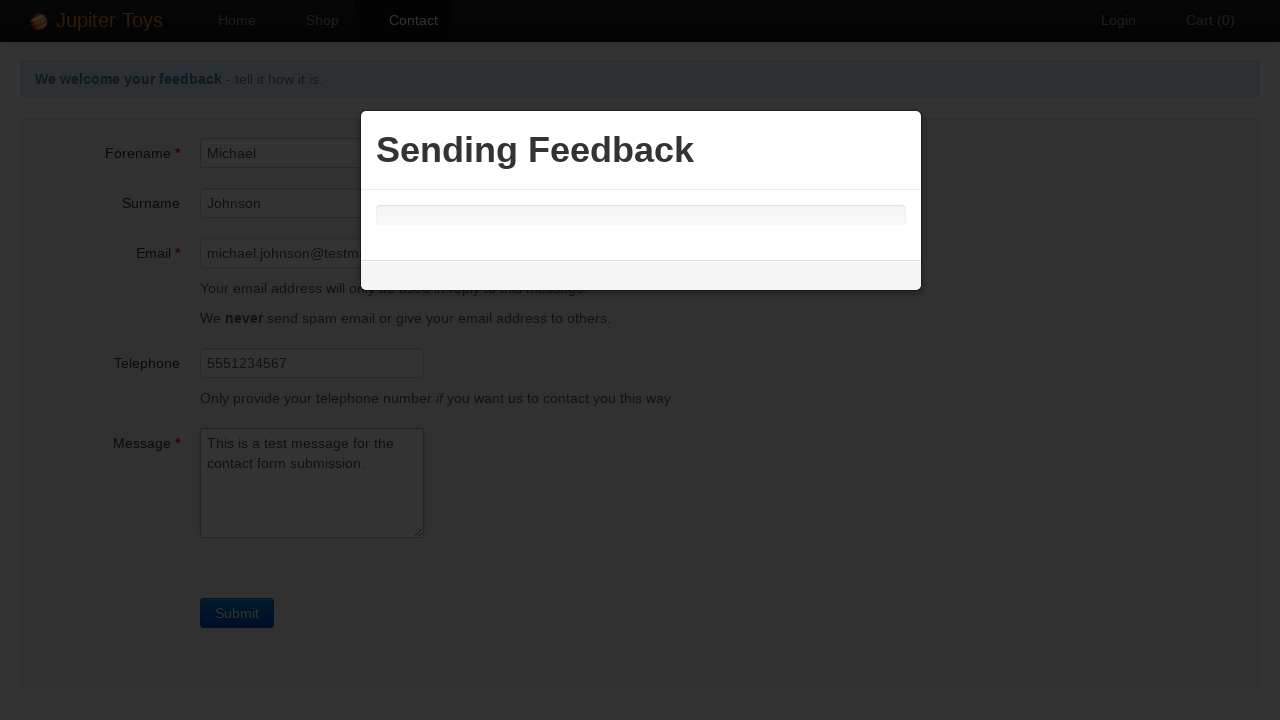

Back button is now visible after successful form submission
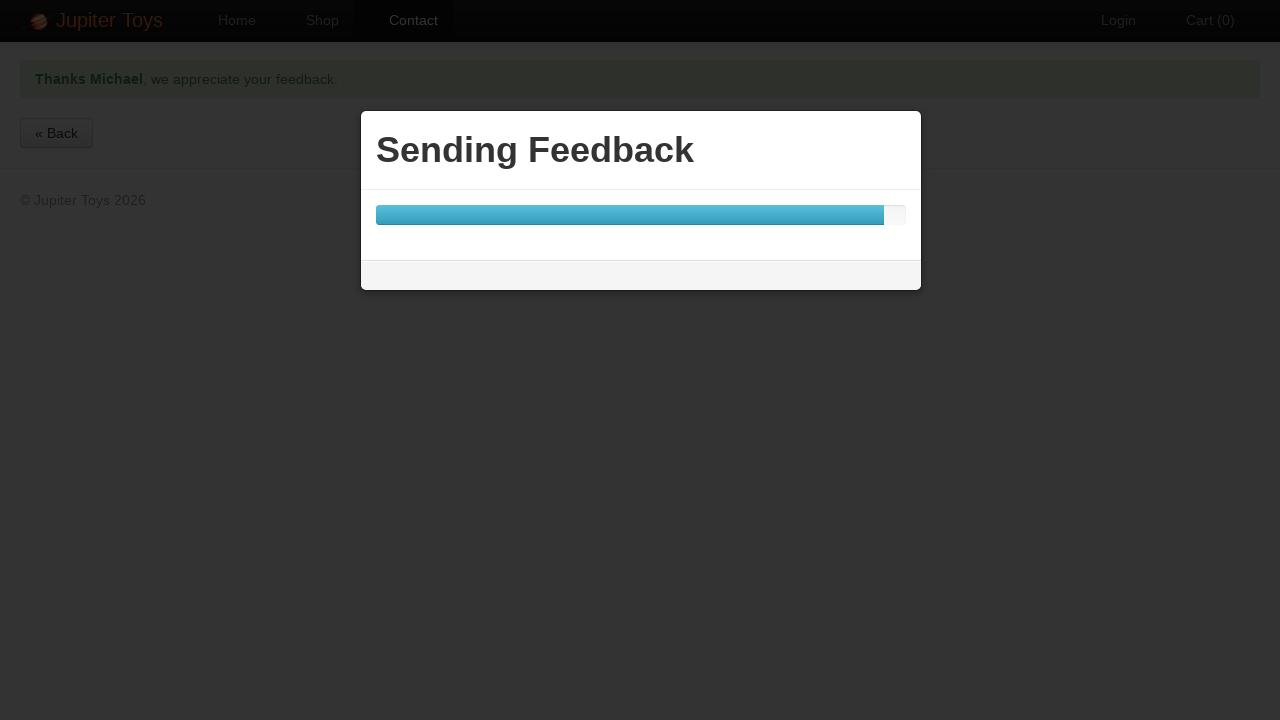

Clicked Back button to return to previous page at (56, 133) on xpath=//a[contains(@class, 'btn') and contains(text(), 'Back')]
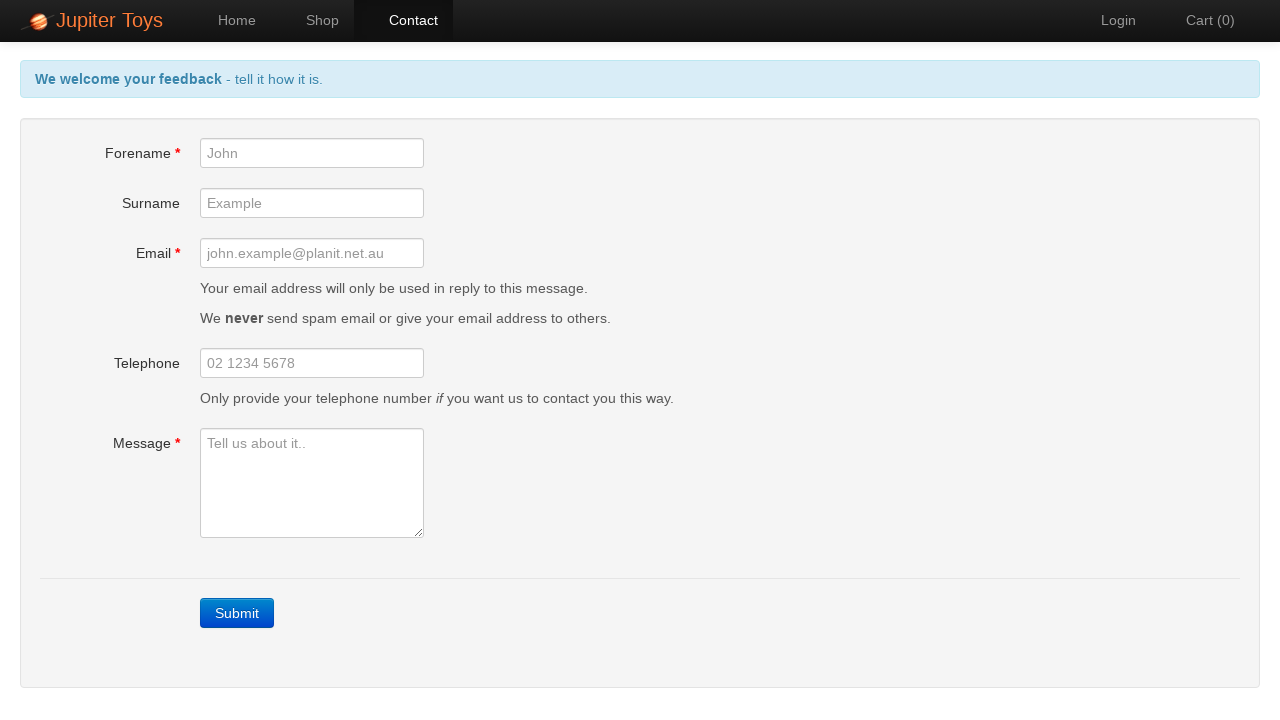

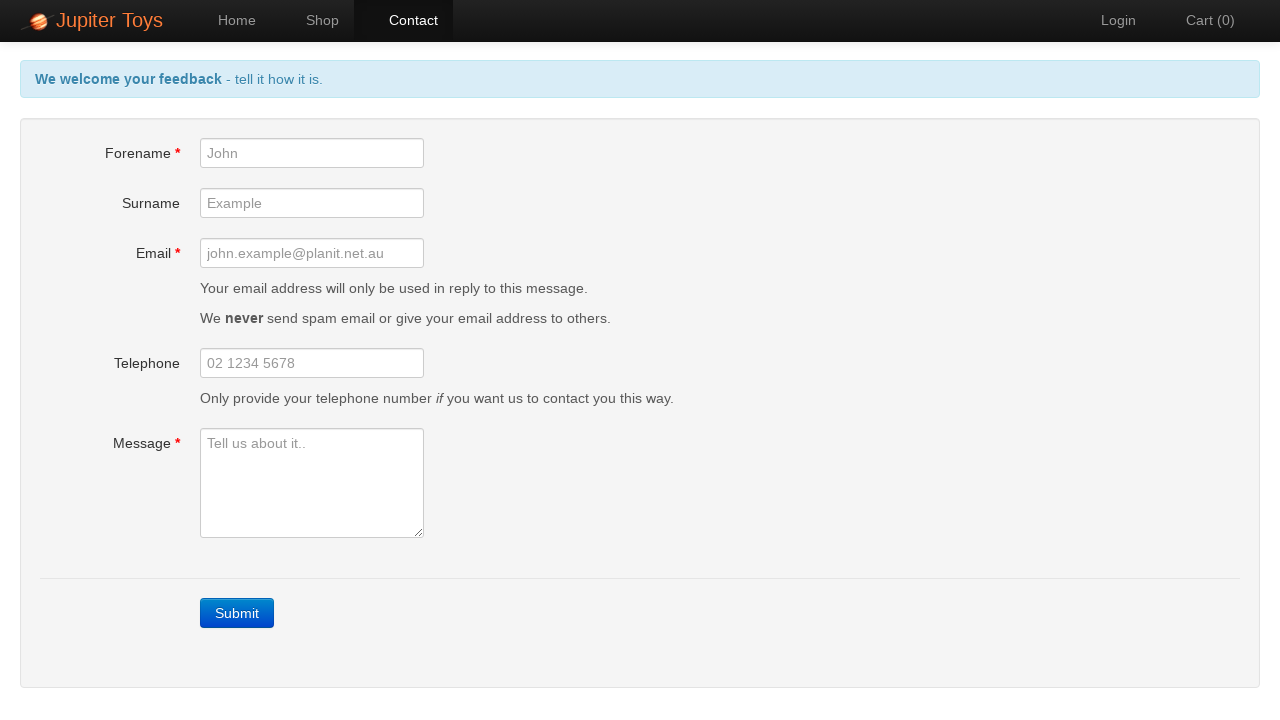